Tests JavaScript alert functionality by entering a name in a text field, triggering an alert, verifying the name appears in the alert text, and accepting the alert

Starting URL: https://rahulshettyacademy.com/AutomationPractice/

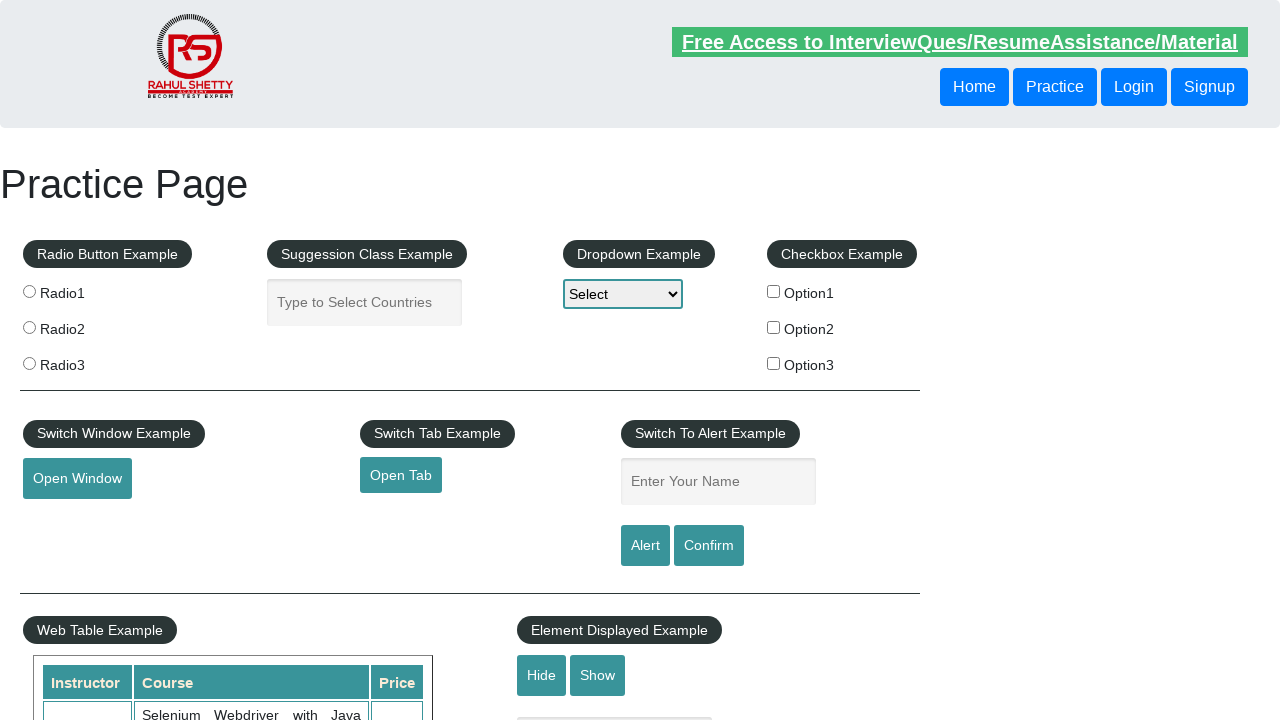

Entered 'Sushant' in the name text field on #name
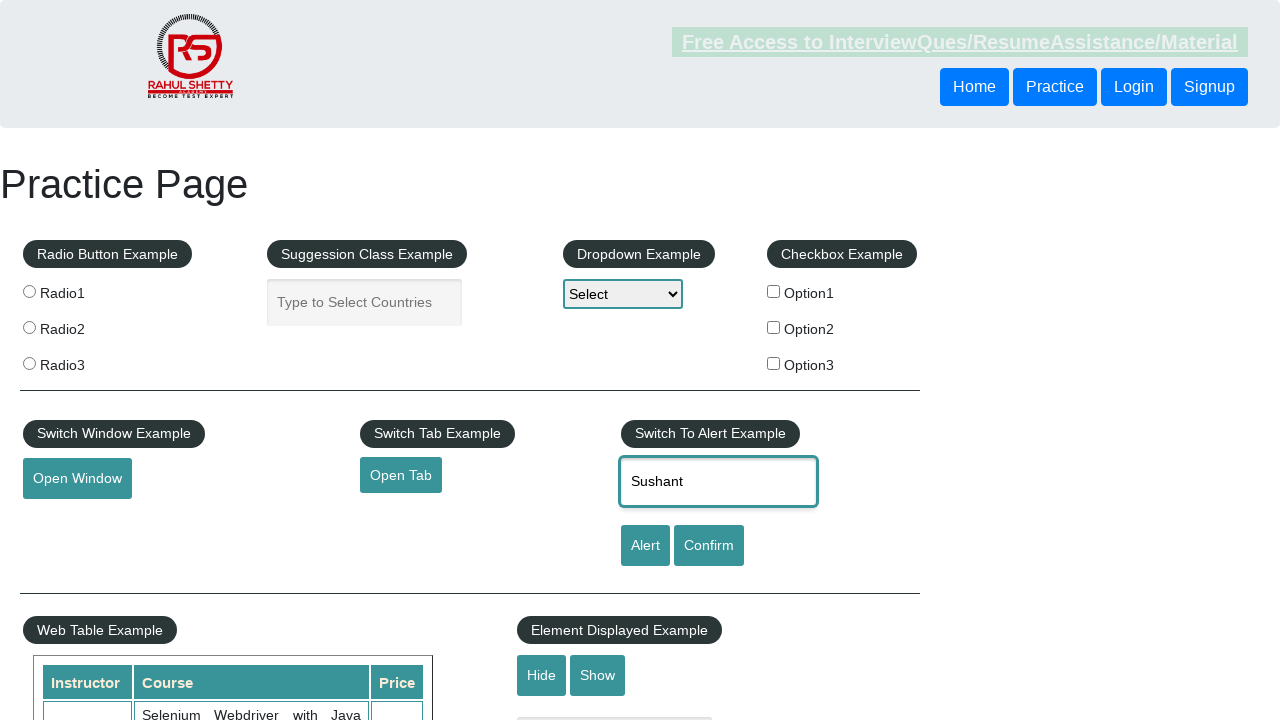

Clicked alert button to trigger JavaScript alert at (645, 546) on #alertbtn
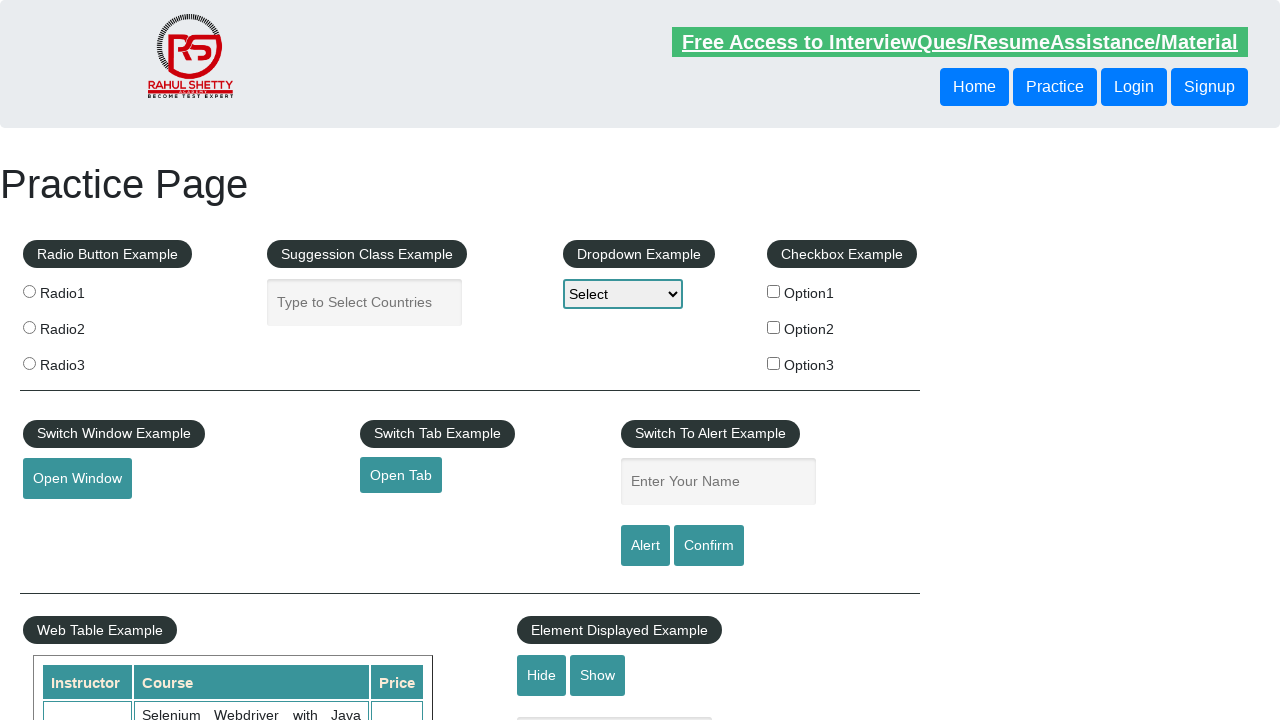

Set up dialog handler to accept JavaScript alert
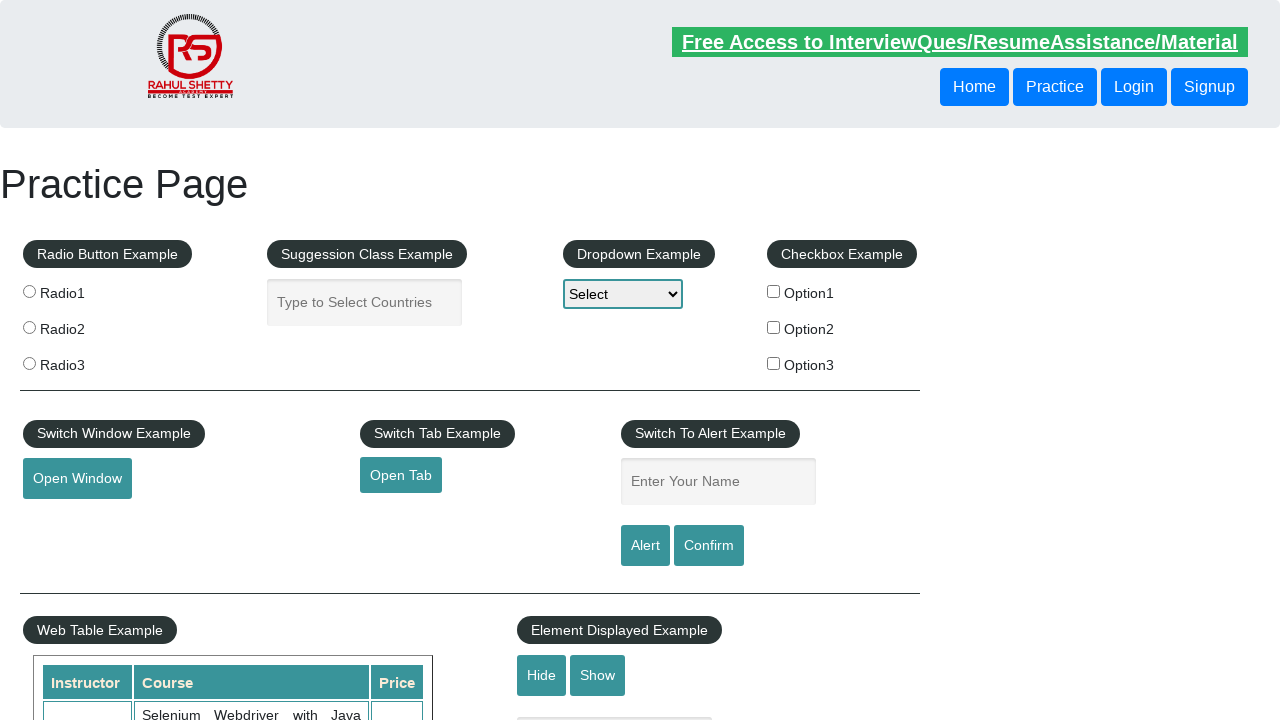

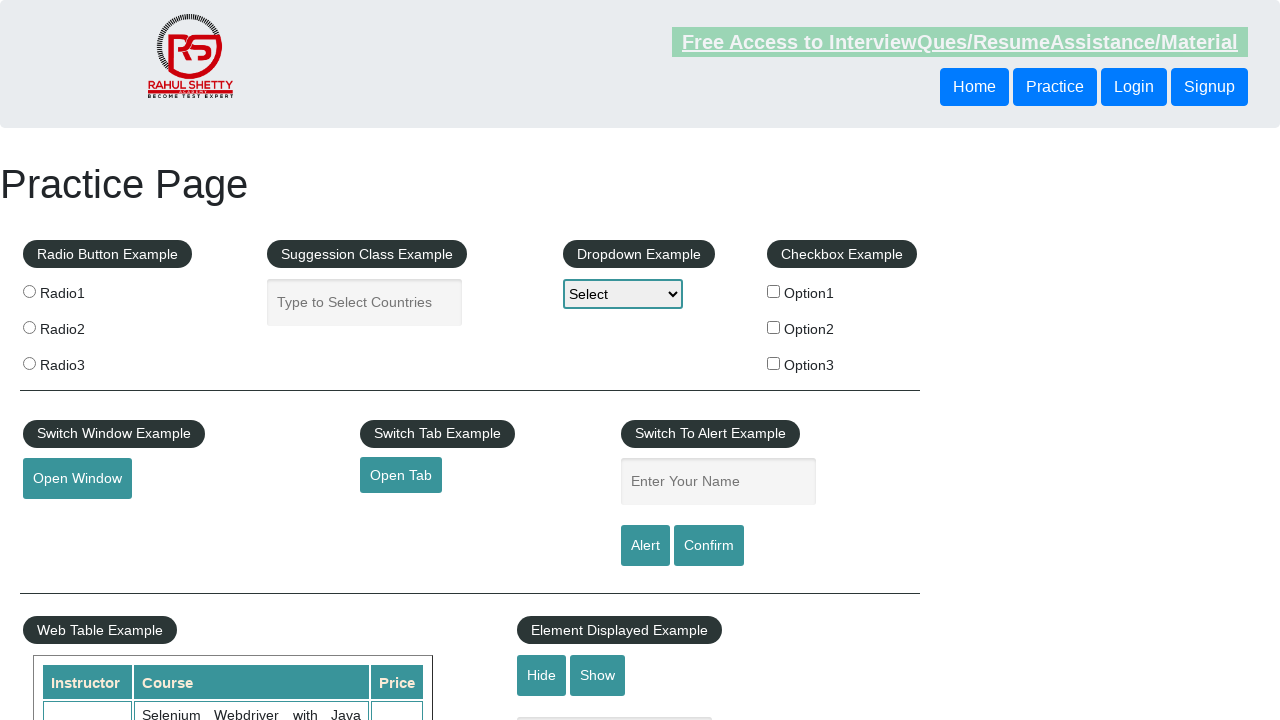